Tests right-click context menu functionality, handles an alert dialog, and navigates to a new window to verify content

Starting URL: https://the-internet.herokuapp.com/context_menu

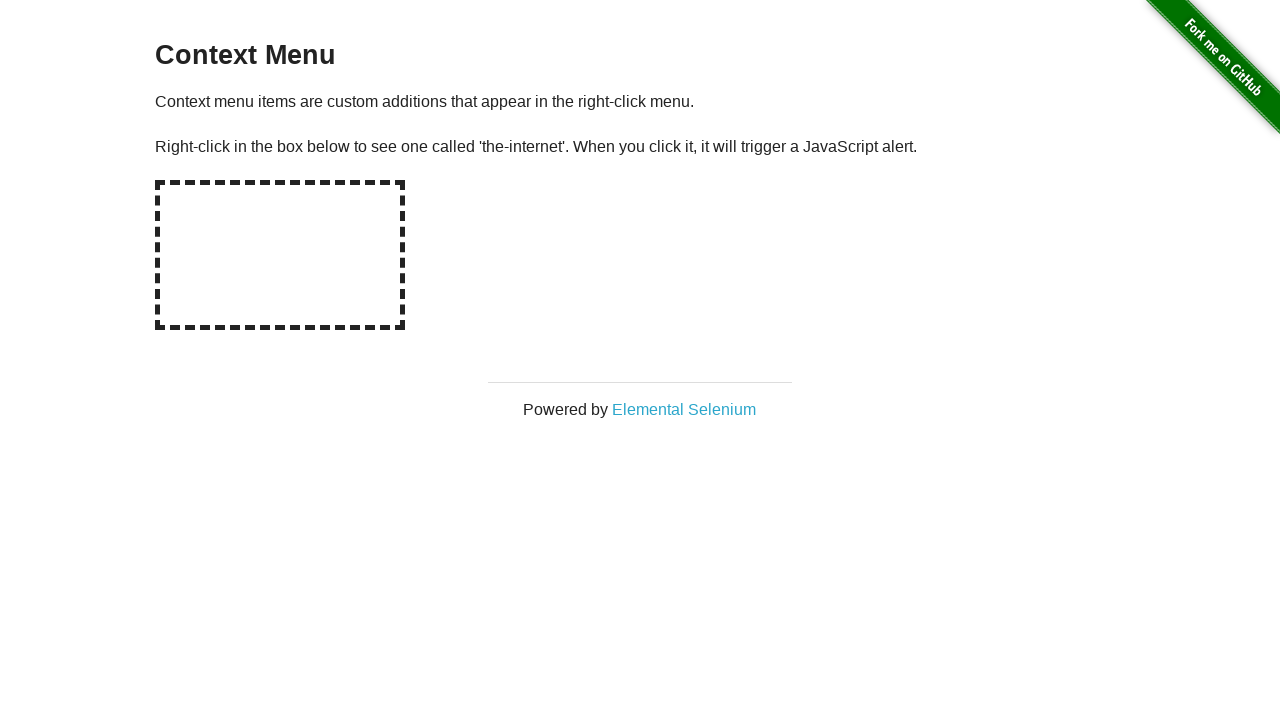

Located the right-click context menu area
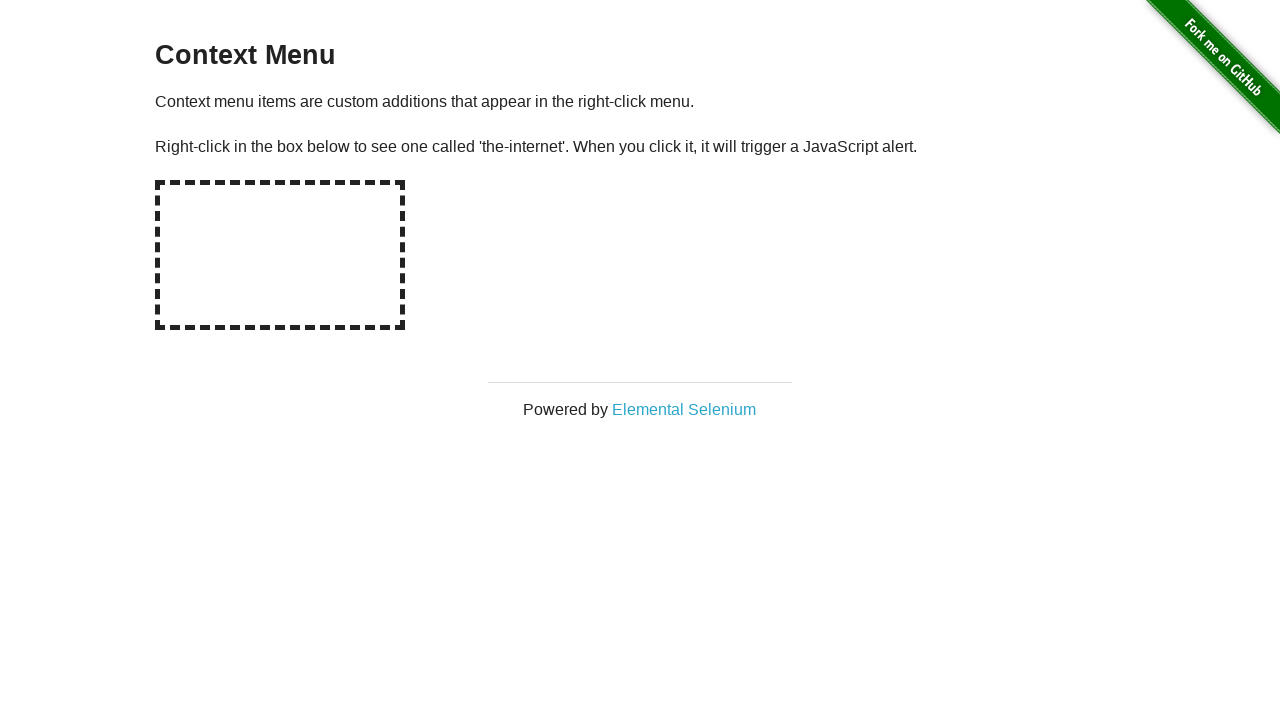

Performed right-click on the context menu area at (280, 255) on xpath=//div[@oncontextmenu='displayMessage()']
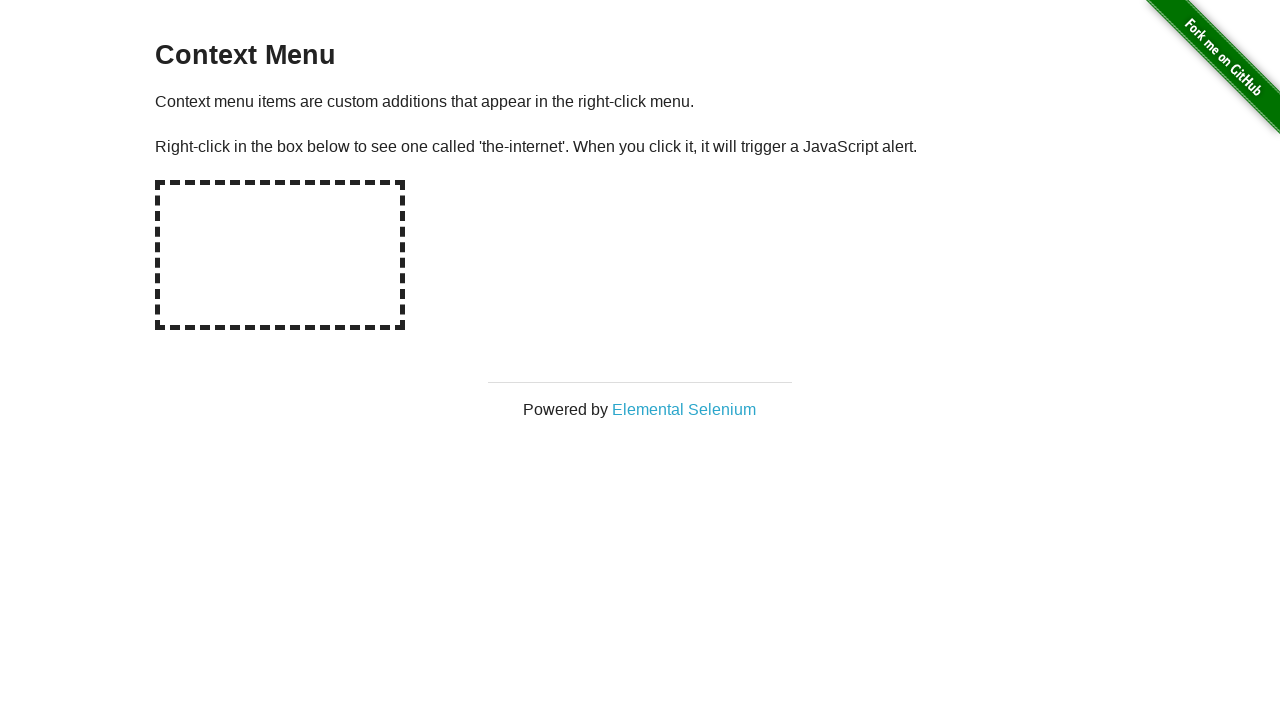

Set up dialog handler to accept alerts
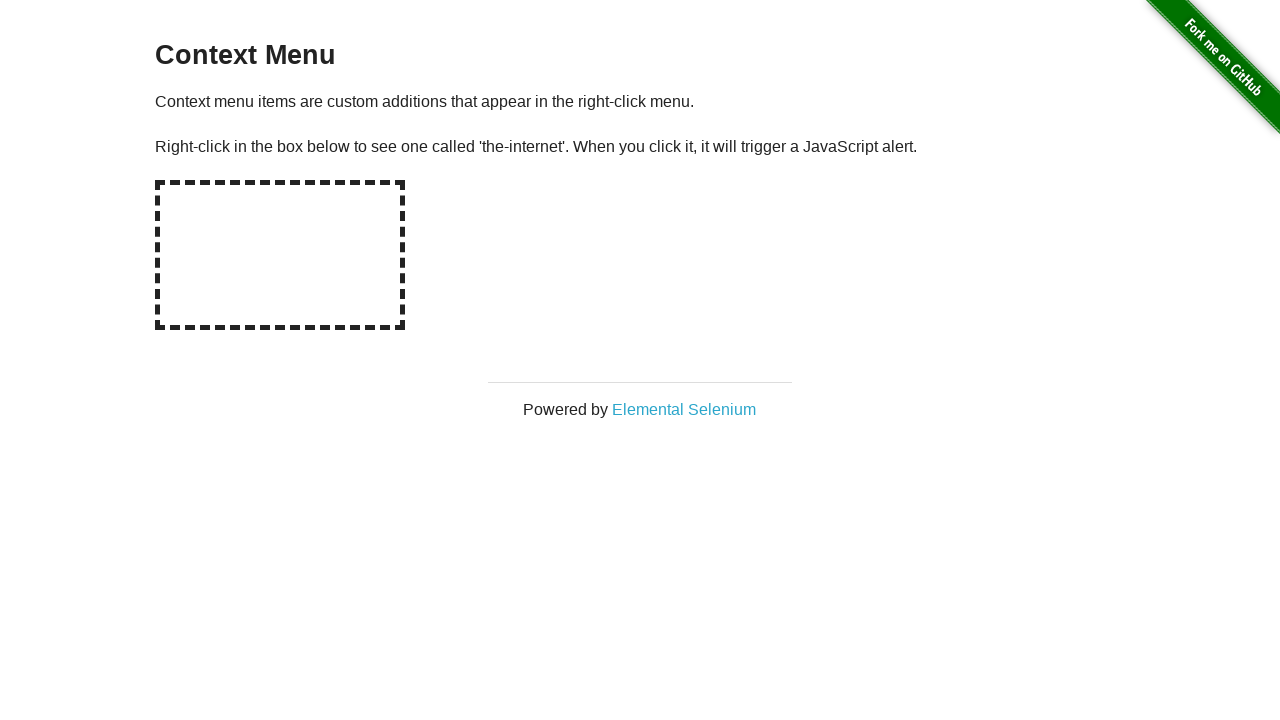

Clicked the Elemental Selenium link to open new window at (684, 409) on xpath=//a[@target='_blank']
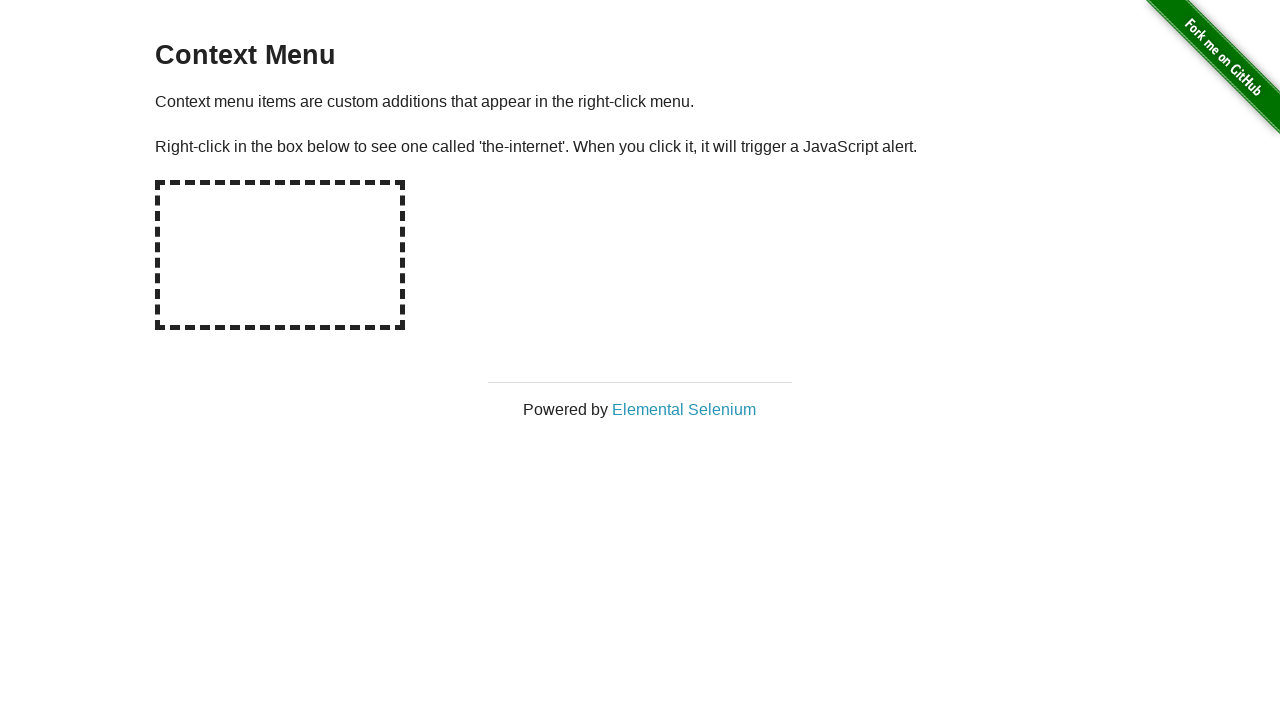

New page loaded successfully
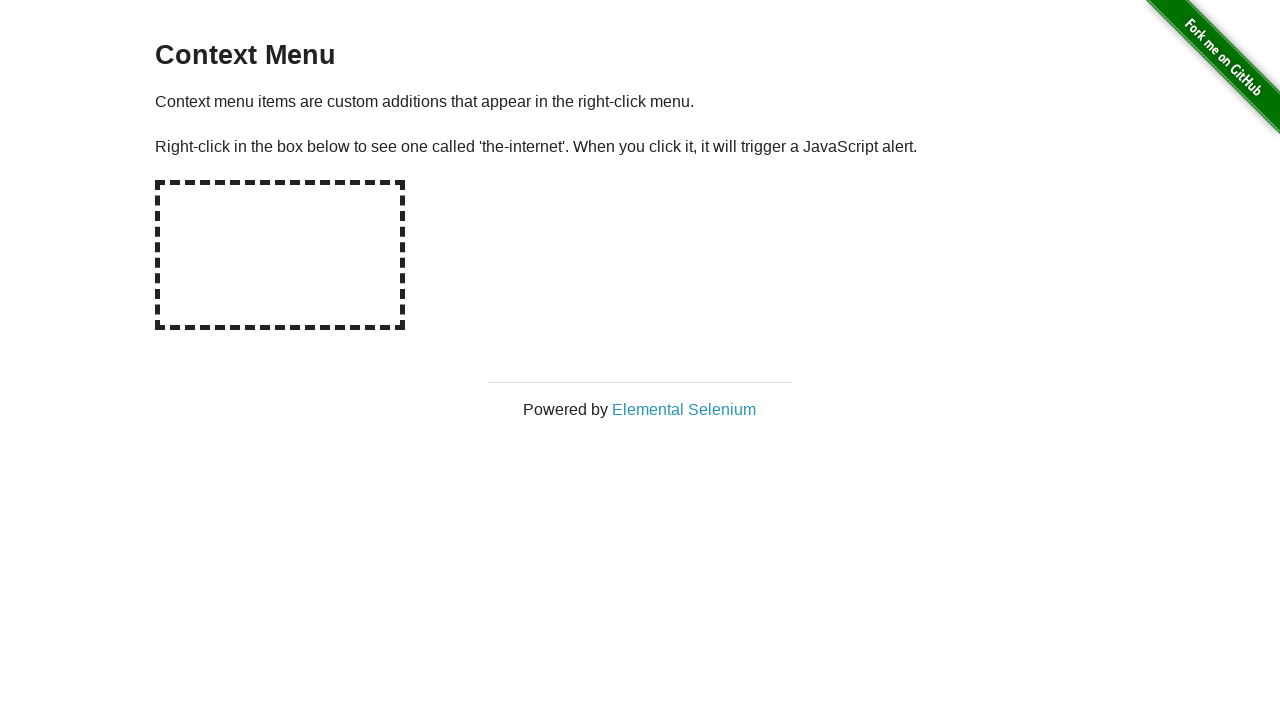

H1 element found and visible on new page
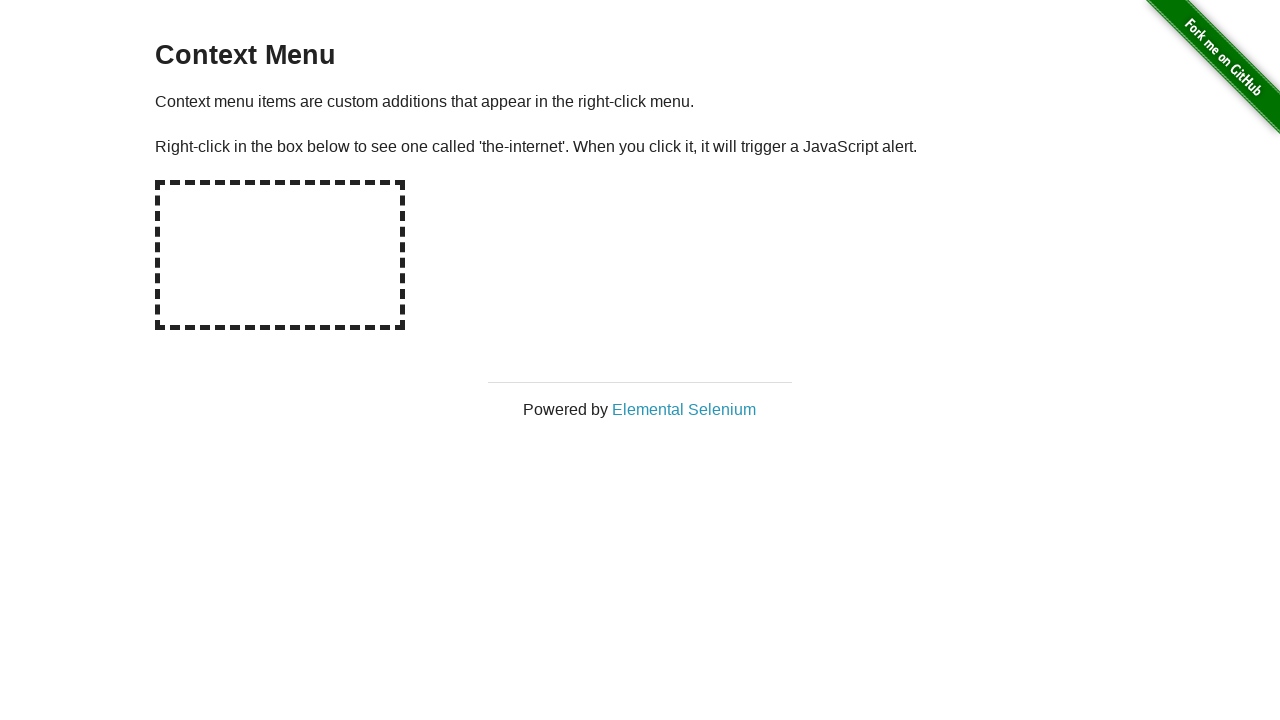

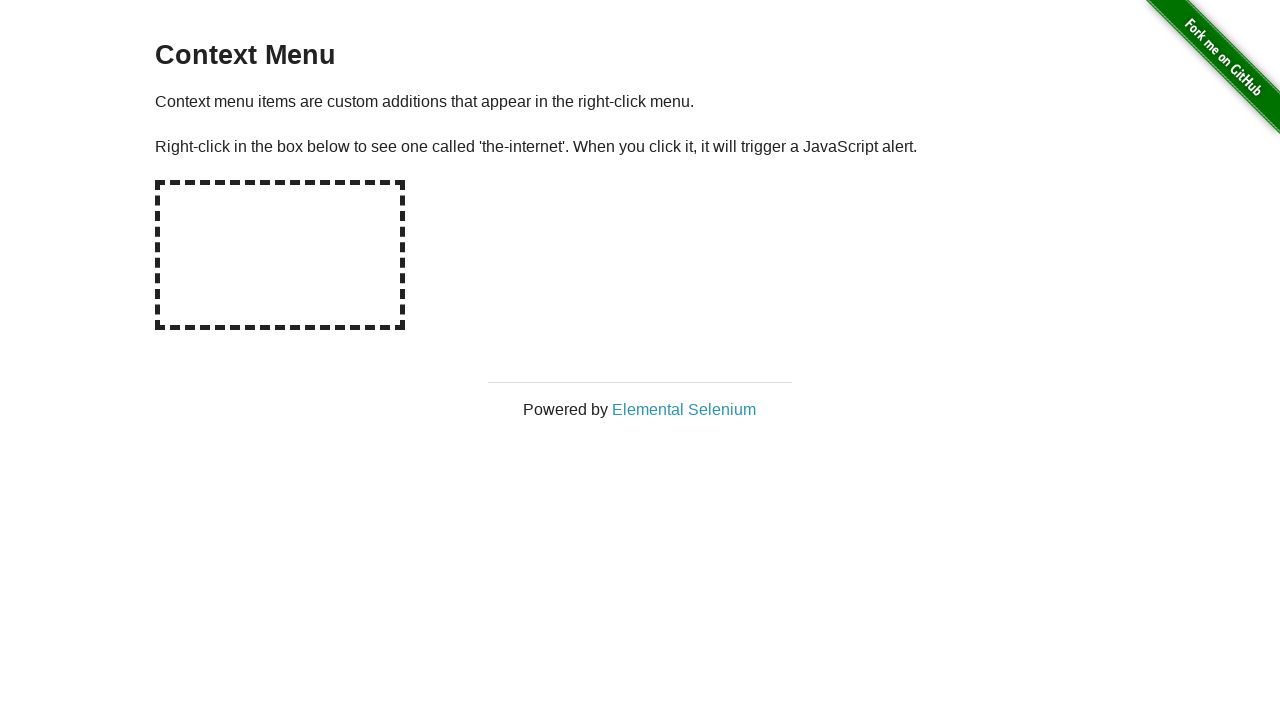